Tests editing a todo item by double-clicking, changing text, and pressing Enter

Starting URL: https://demo.playwright.dev/todomvc

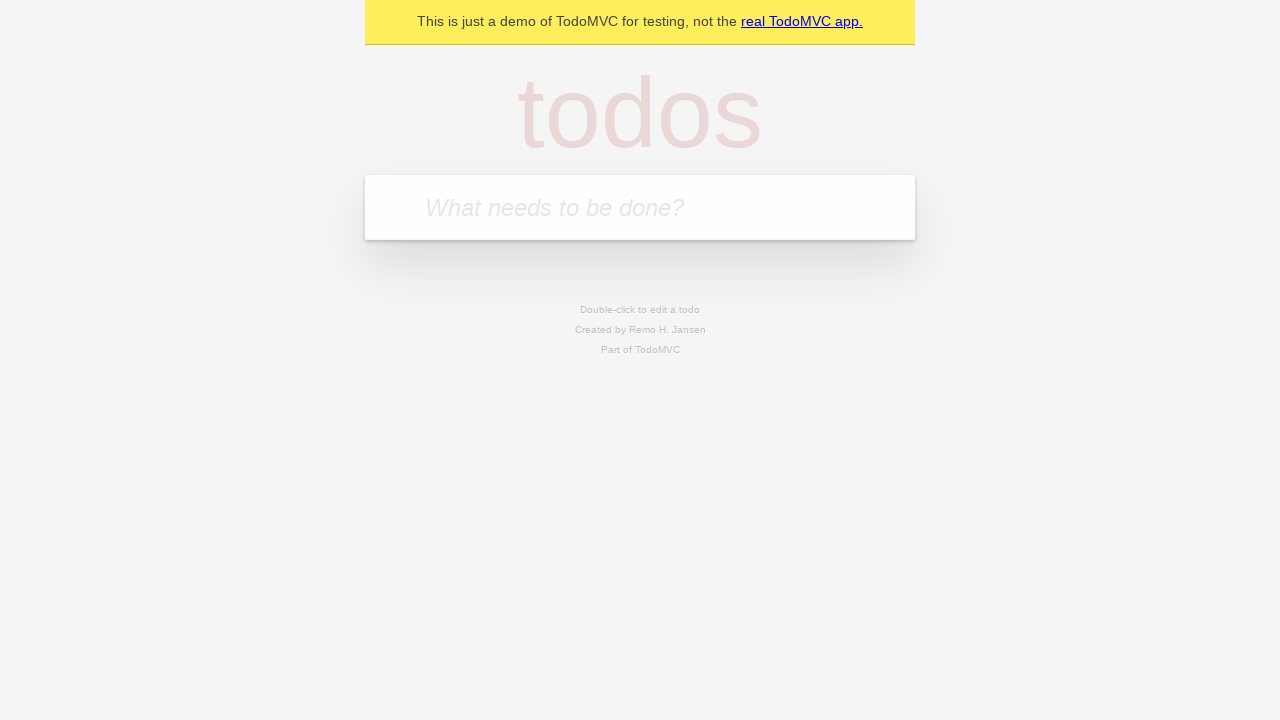

Filled todo input with 'buy some cheese' on internal:attr=[placeholder="What needs to be done?"i]
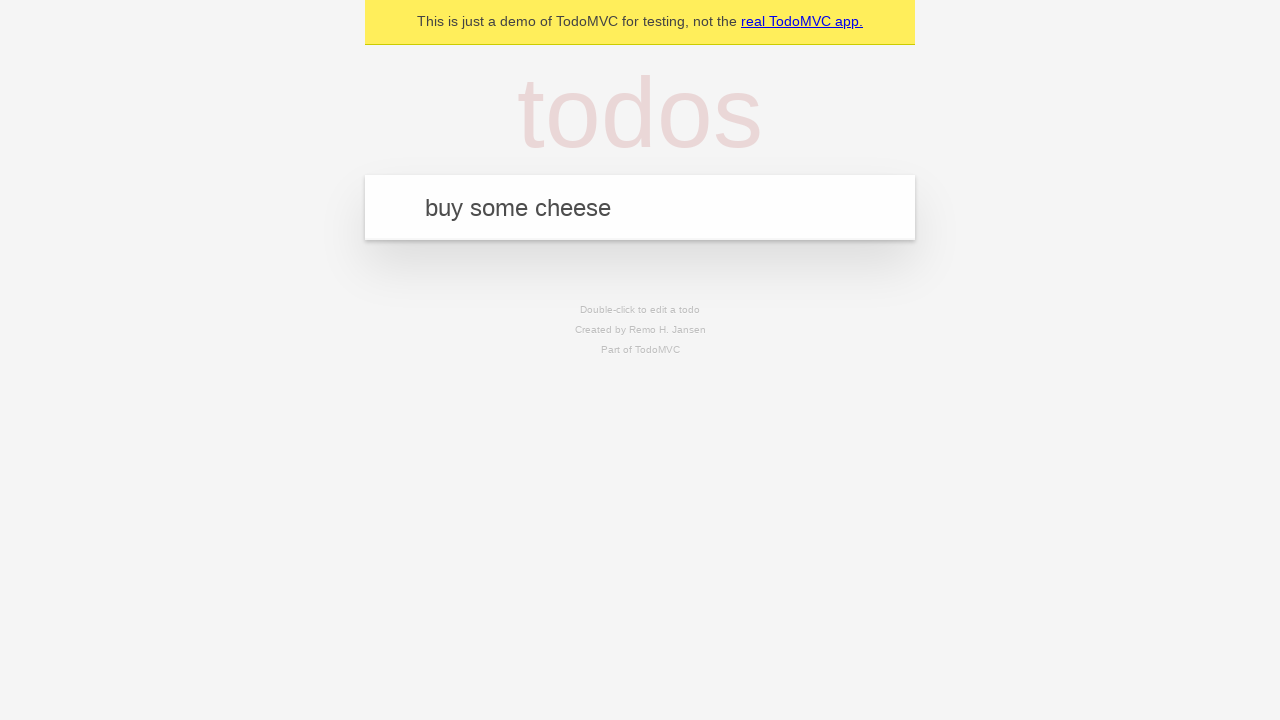

Pressed Enter to create first todo item on internal:attr=[placeholder="What needs to be done?"i]
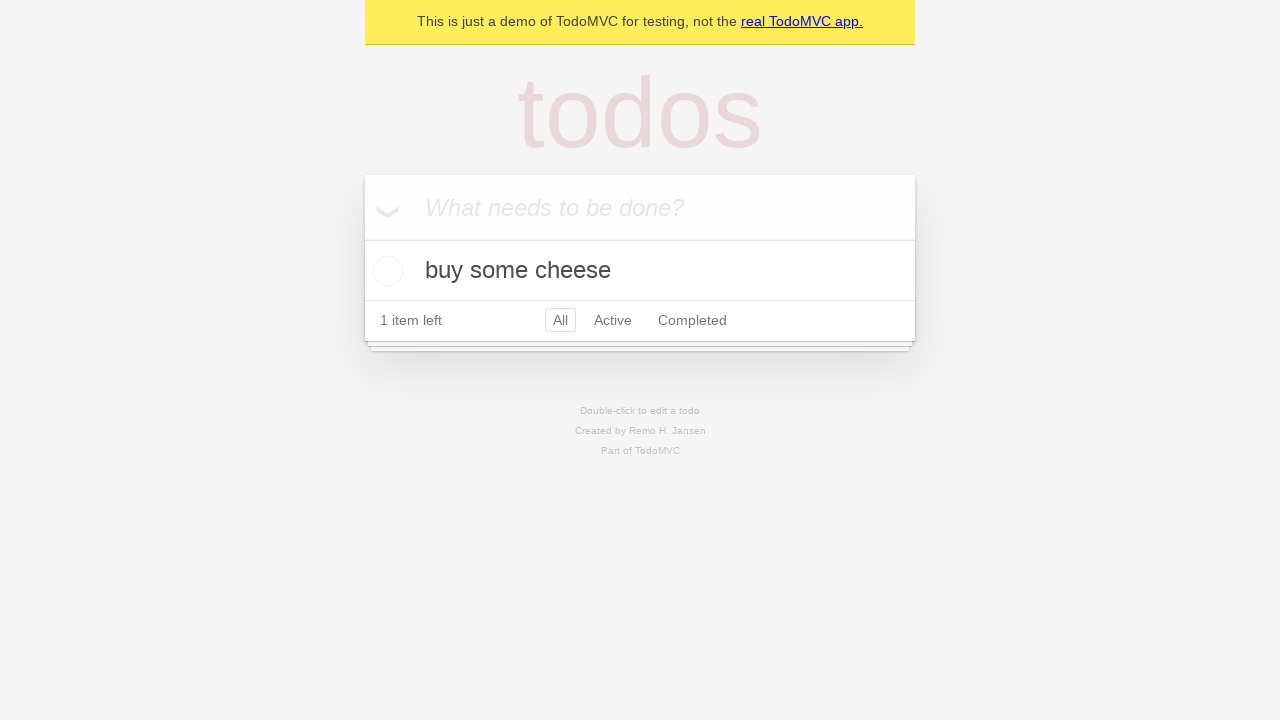

Filled todo input with 'feed the cat' on internal:attr=[placeholder="What needs to be done?"i]
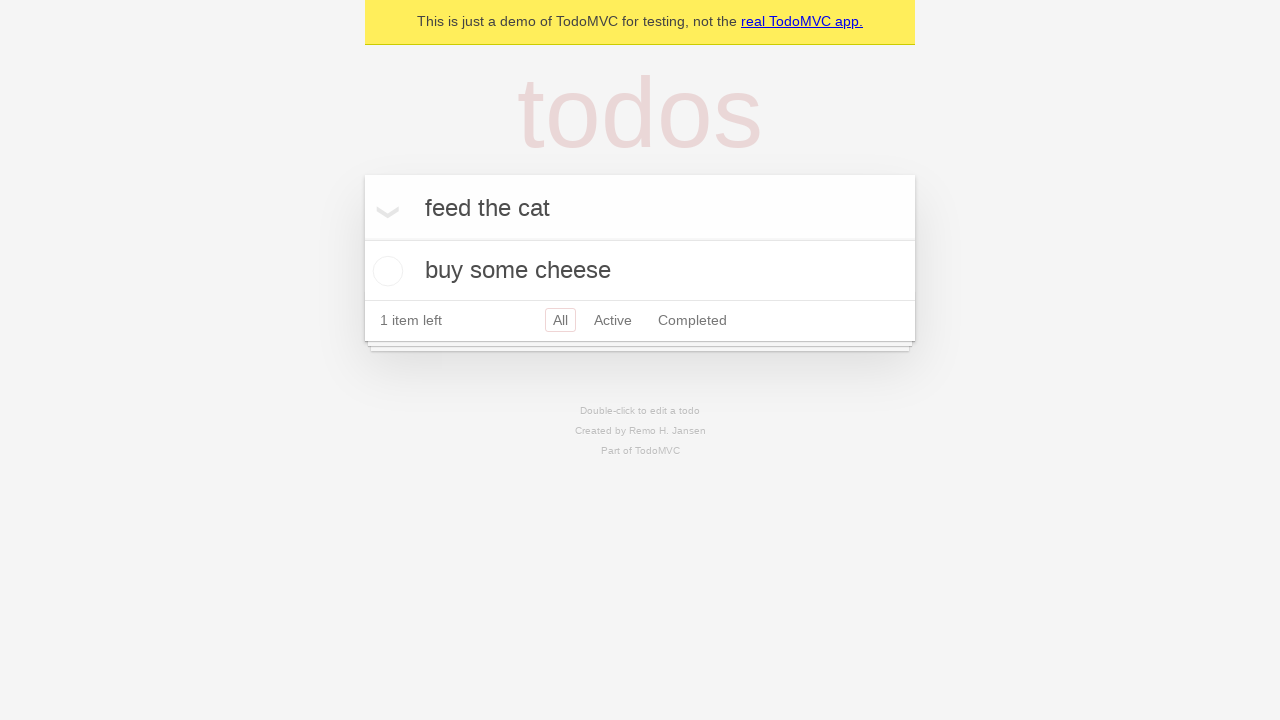

Pressed Enter to create second todo item on internal:attr=[placeholder="What needs to be done?"i]
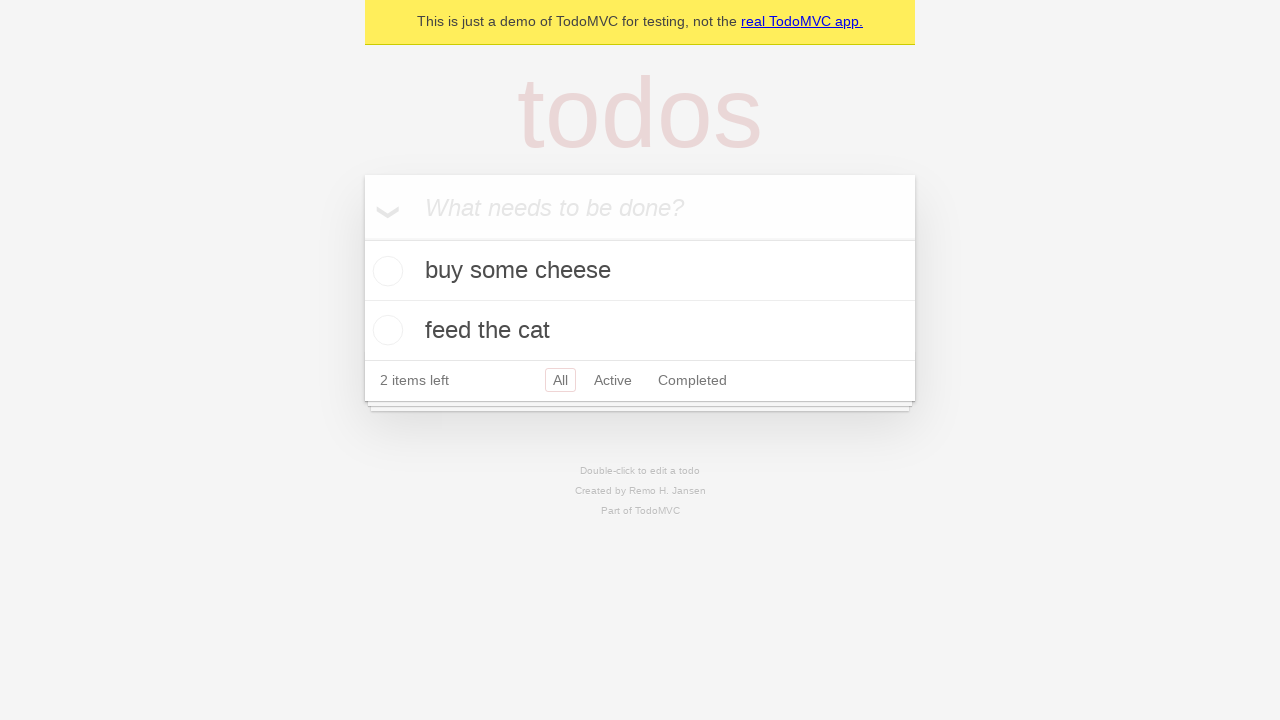

Filled todo input with 'book a doctors appointment' on internal:attr=[placeholder="What needs to be done?"i]
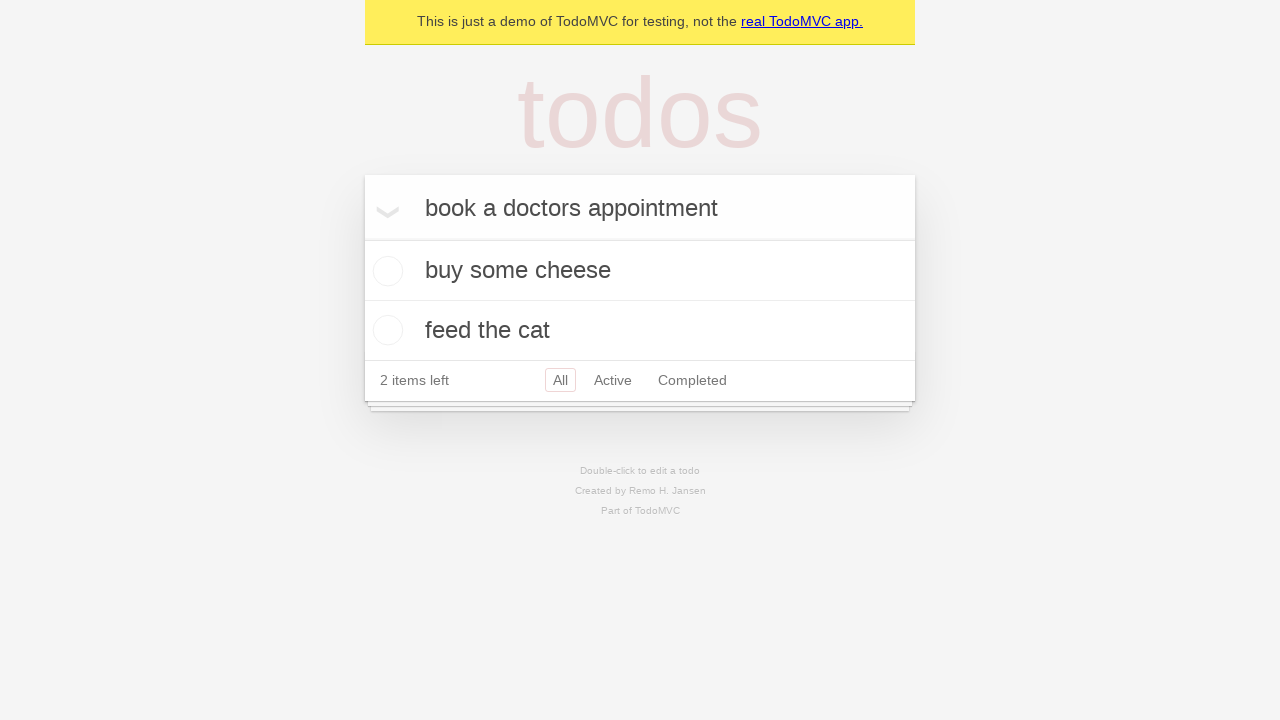

Pressed Enter to create third todo item on internal:attr=[placeholder="What needs to be done?"i]
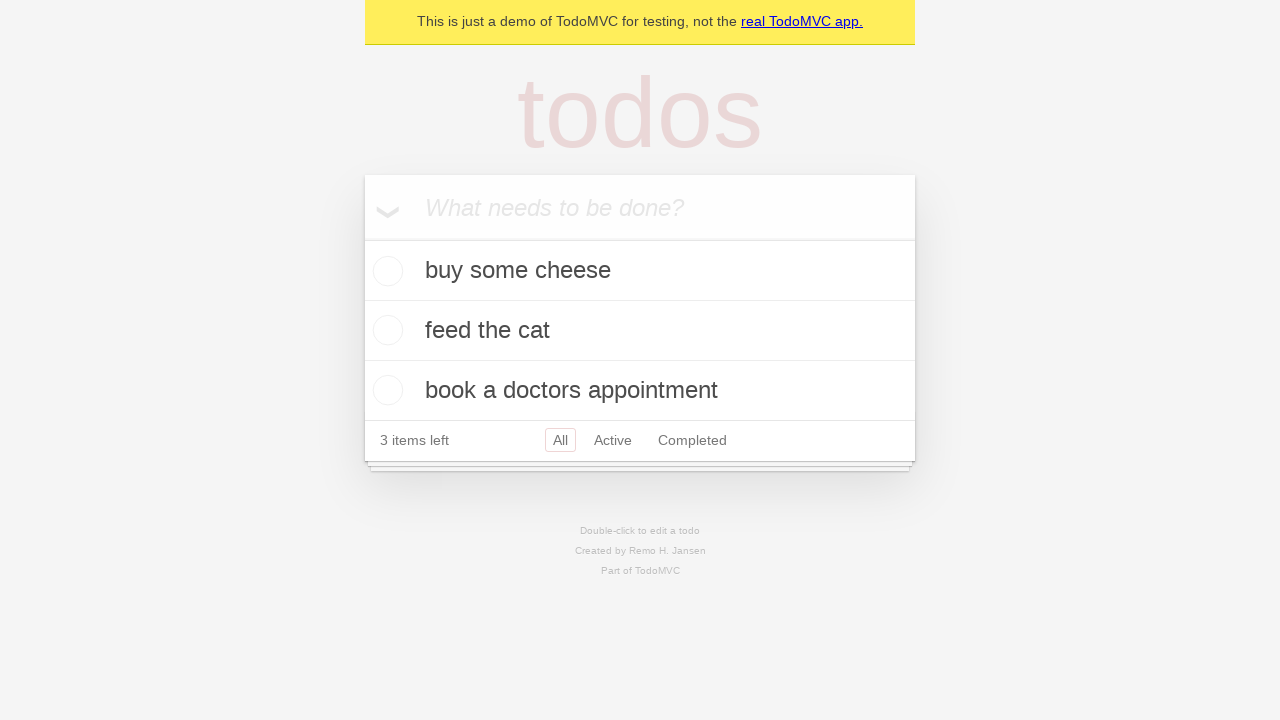

Double-clicked second todo item to enter edit mode at (640, 331) on [data-testid='todo-item'] >> nth=1
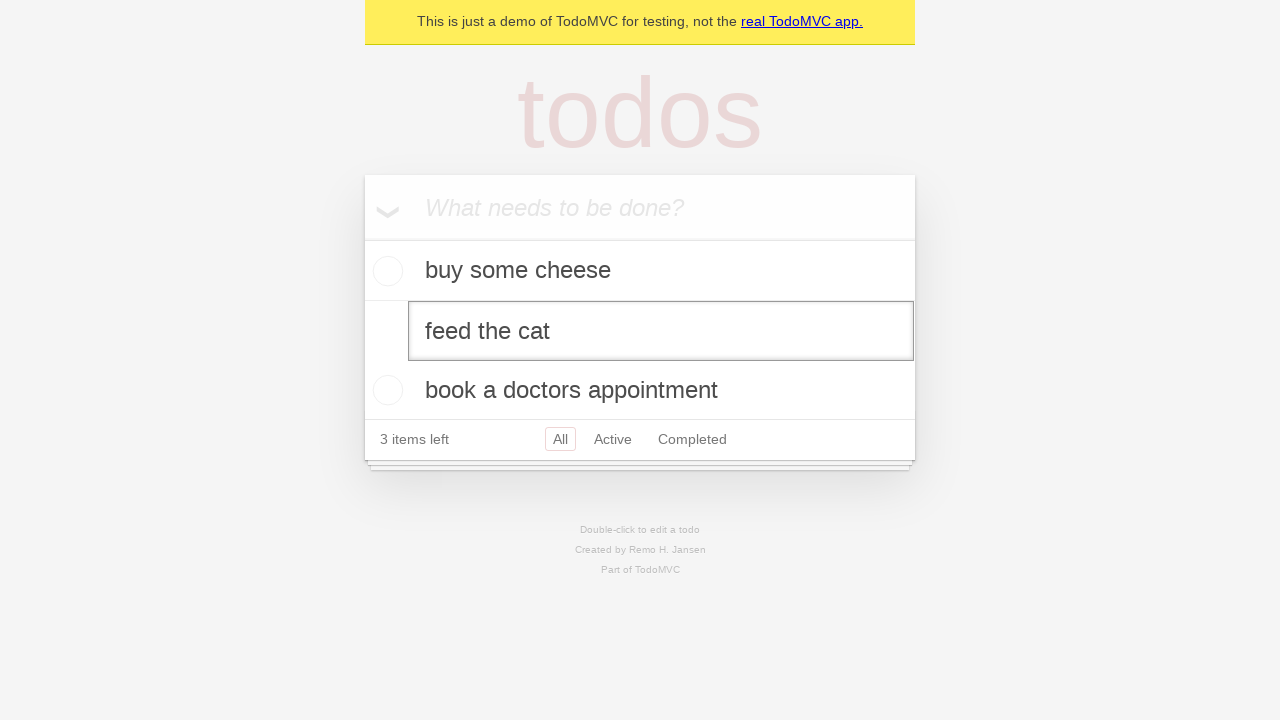

Changed todo text to 'buy some sausages' on [data-testid='todo-item'] >> nth=1 >> internal:role=textbox[name="Edit"i]
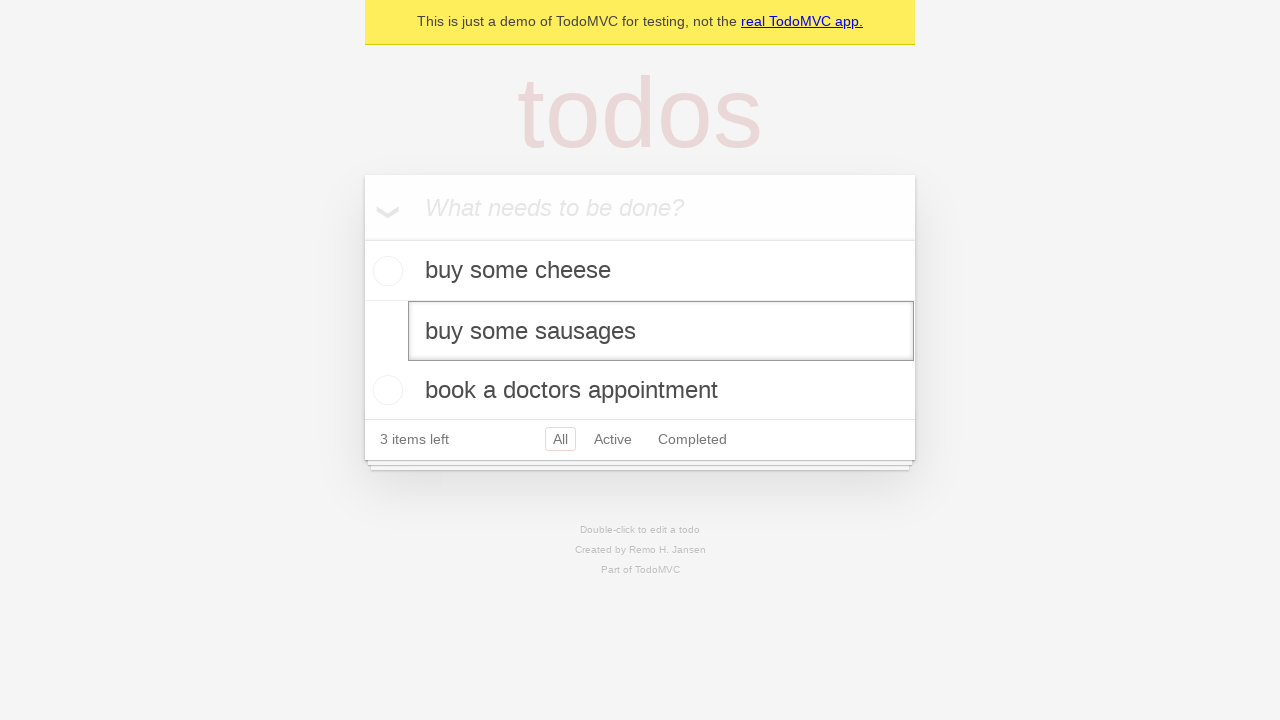

Pressed Enter to confirm edit and save changes on [data-testid='todo-item'] >> nth=1 >> internal:role=textbox[name="Edit"i]
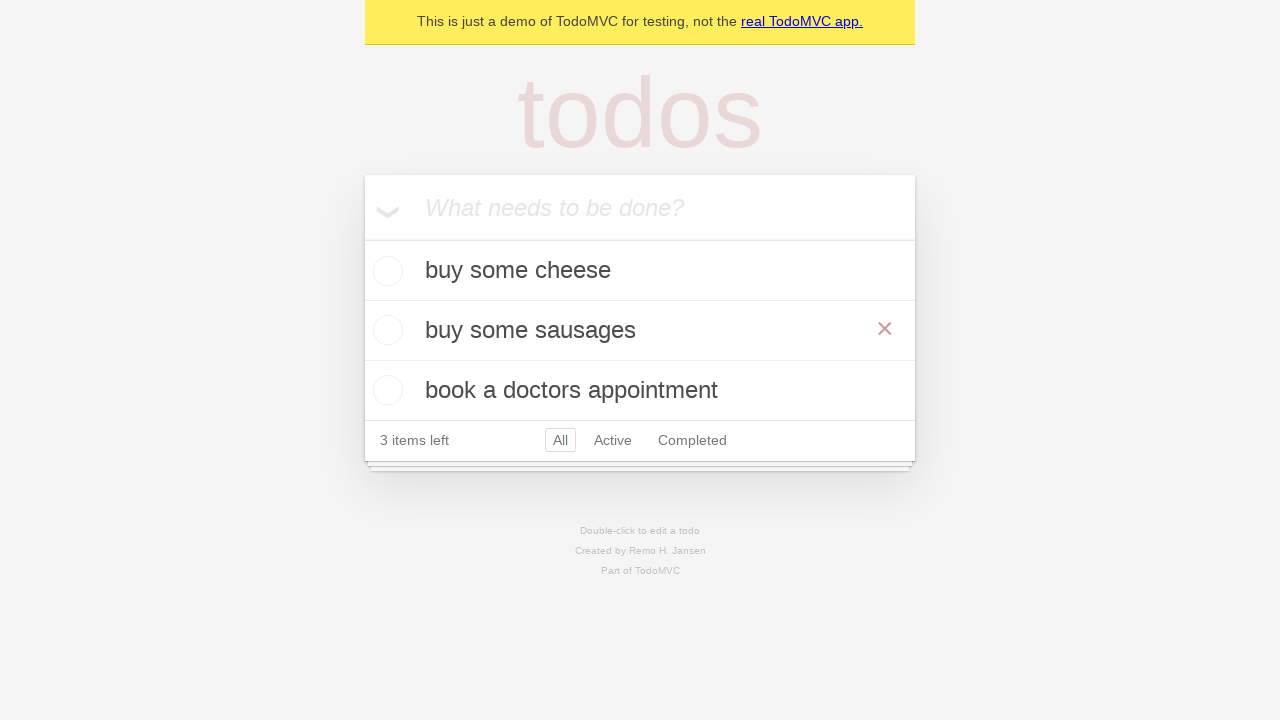

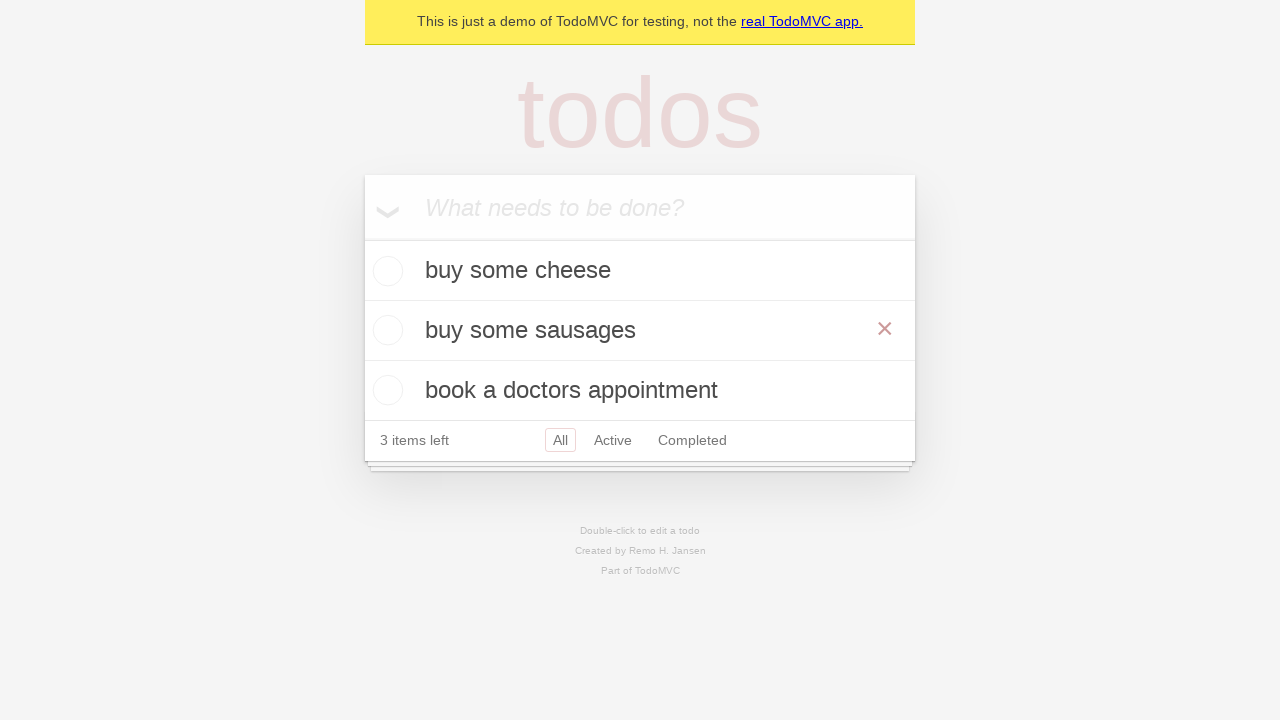